Tests drag and drop functionality by dragging column A to column B and verifying the elements swap positions

Starting URL: https://the-internet.herokuapp.com/drag_and_drop

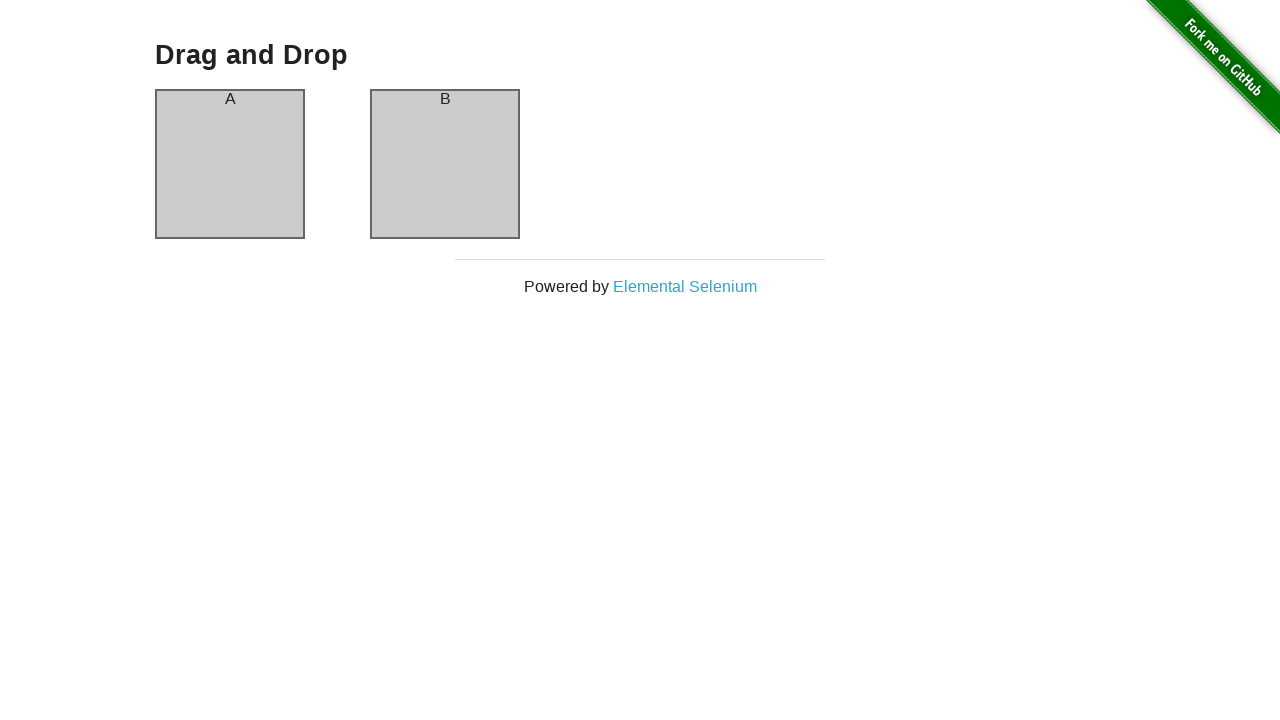

Waited for column A to be visible
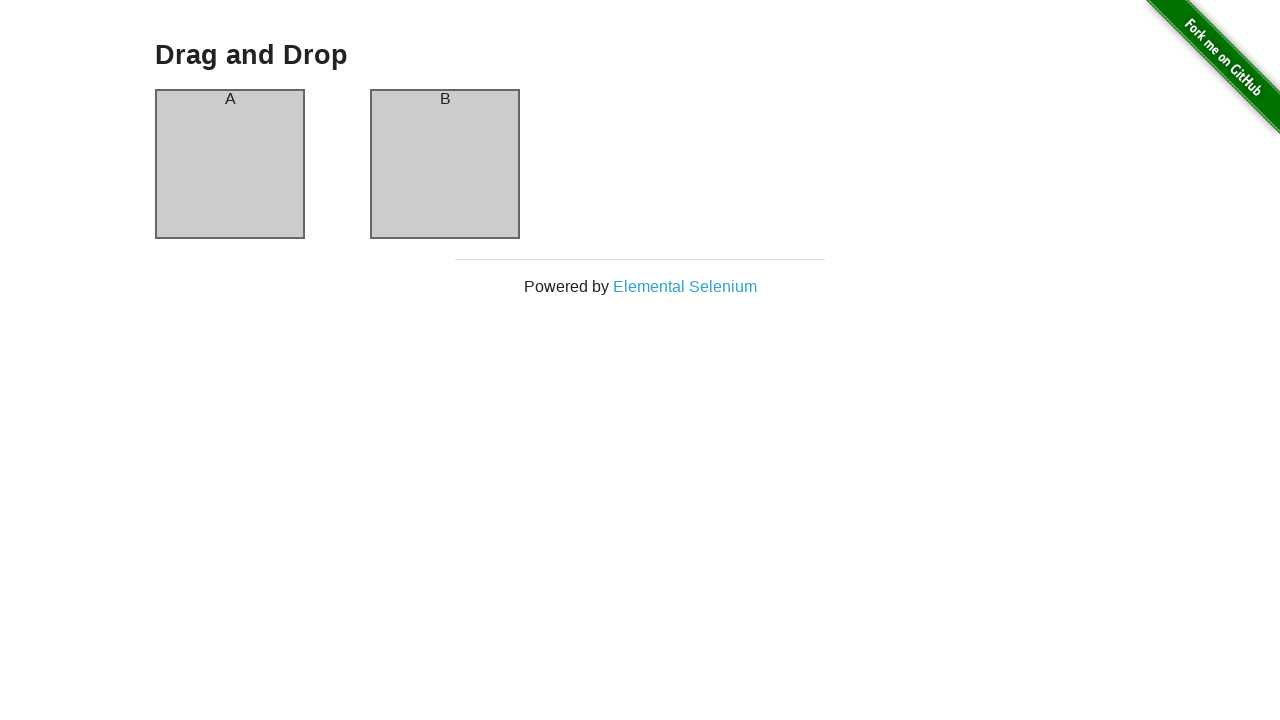

Waited for column B to be visible
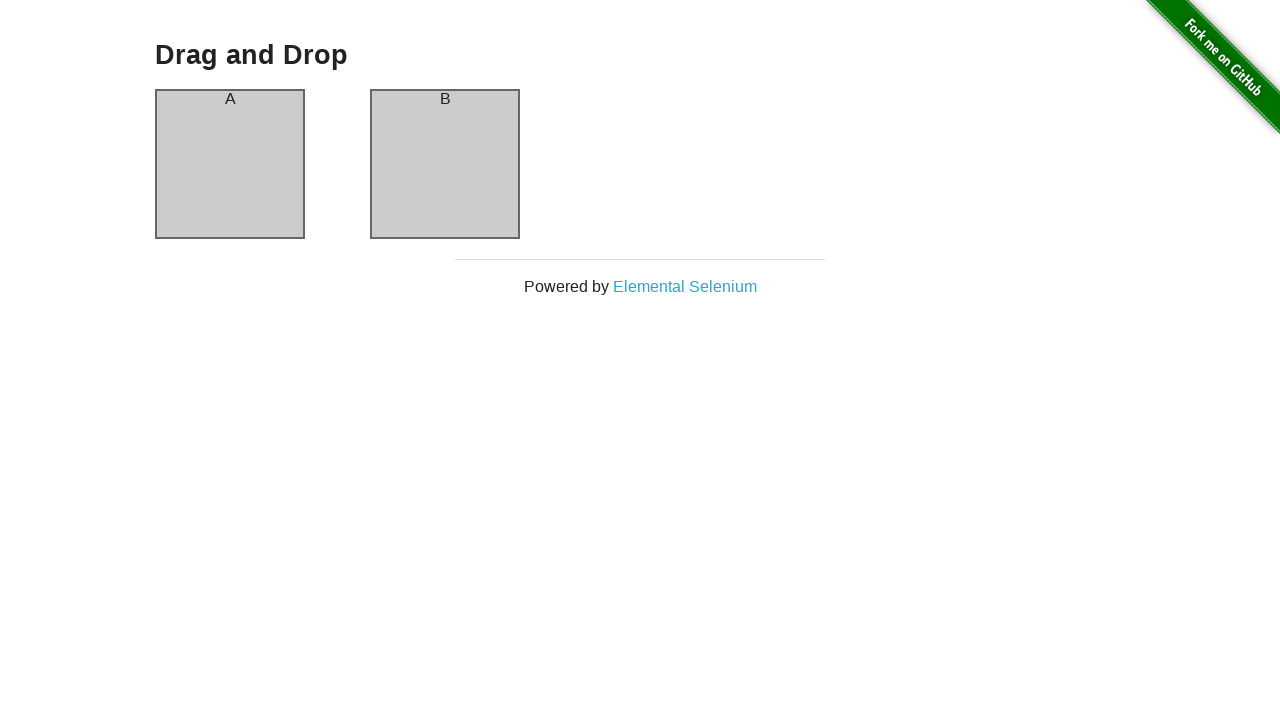

Dragged column A and dropped it onto column B at (445, 164)
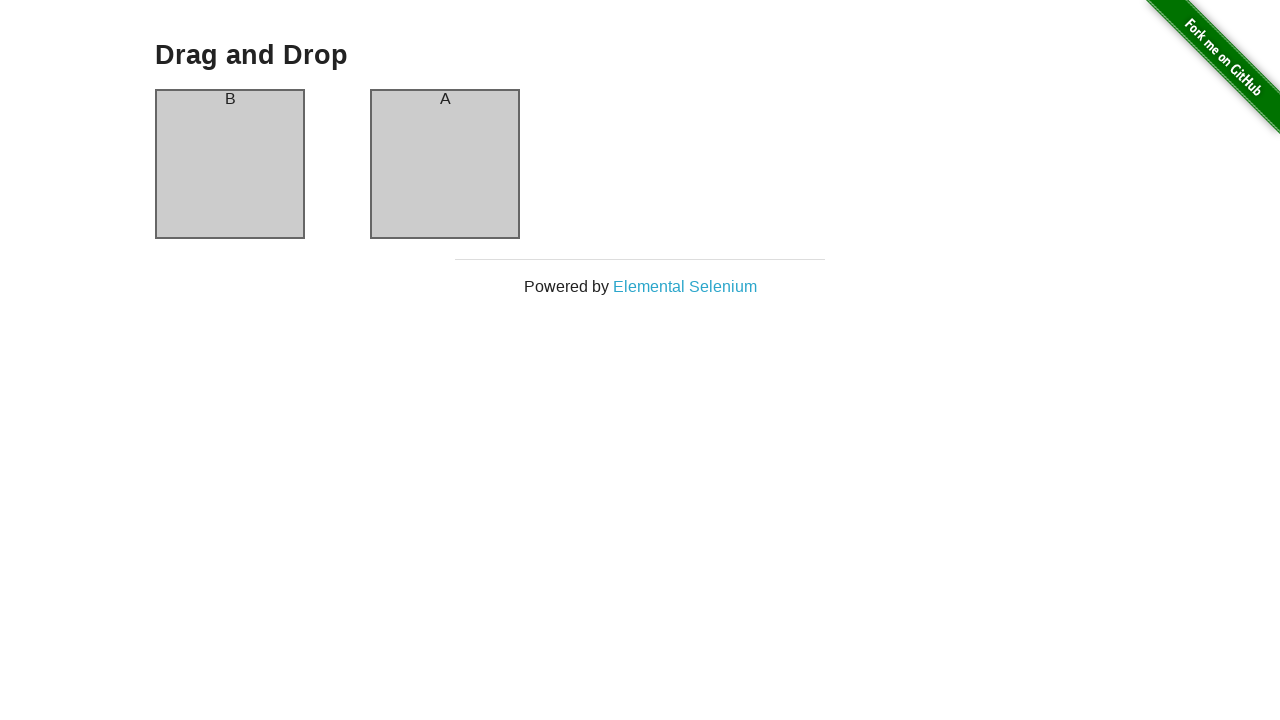

Retrieved text content from column A after drag and drop
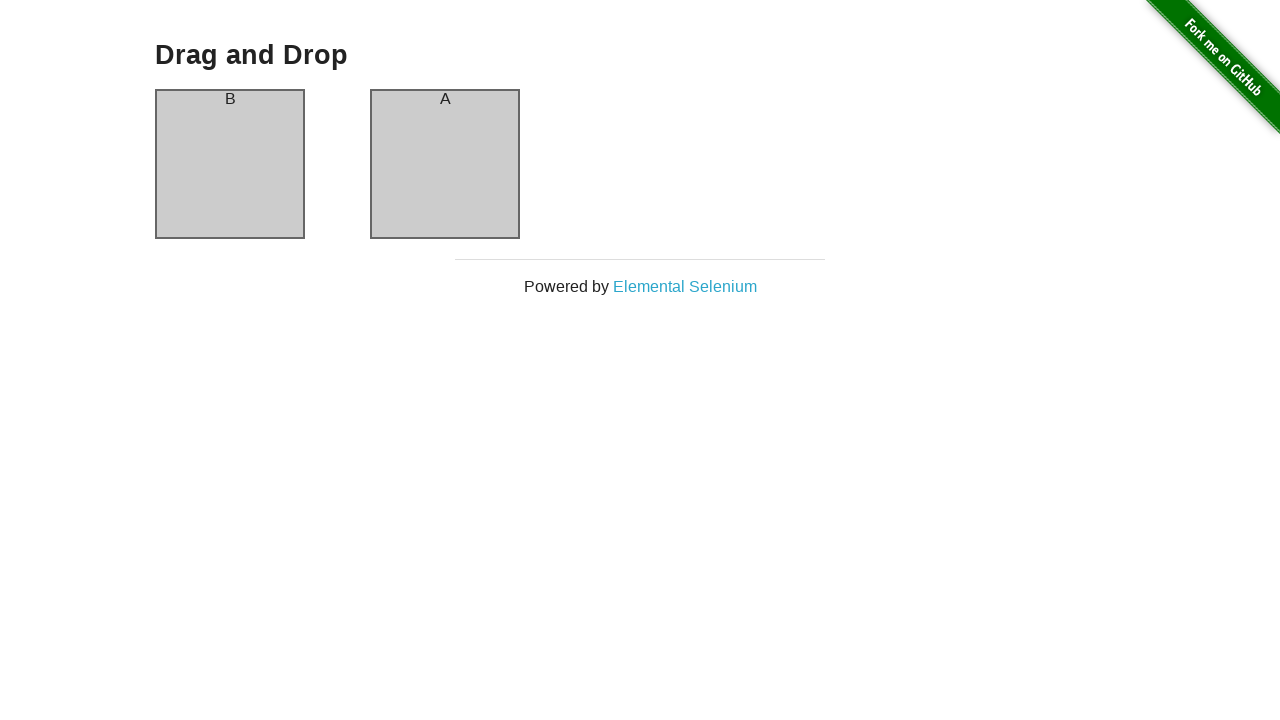

Asserted that column A now contains 'B' - elements successfully swapped
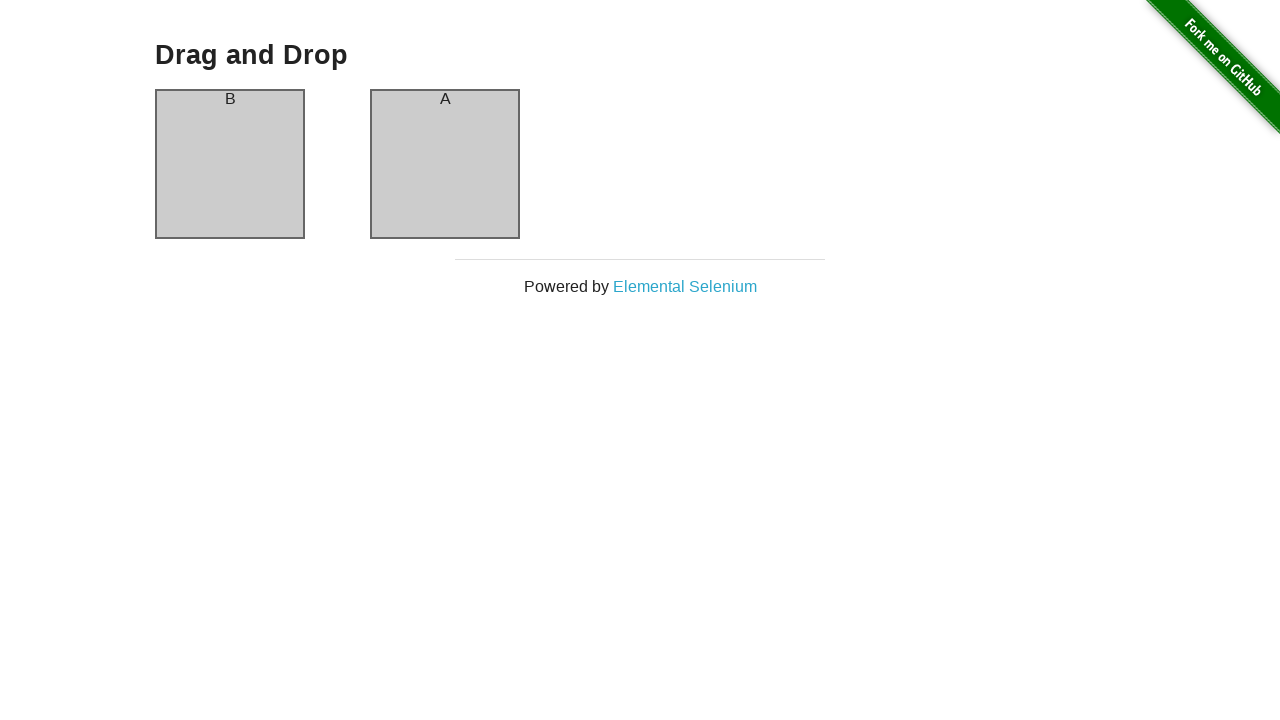

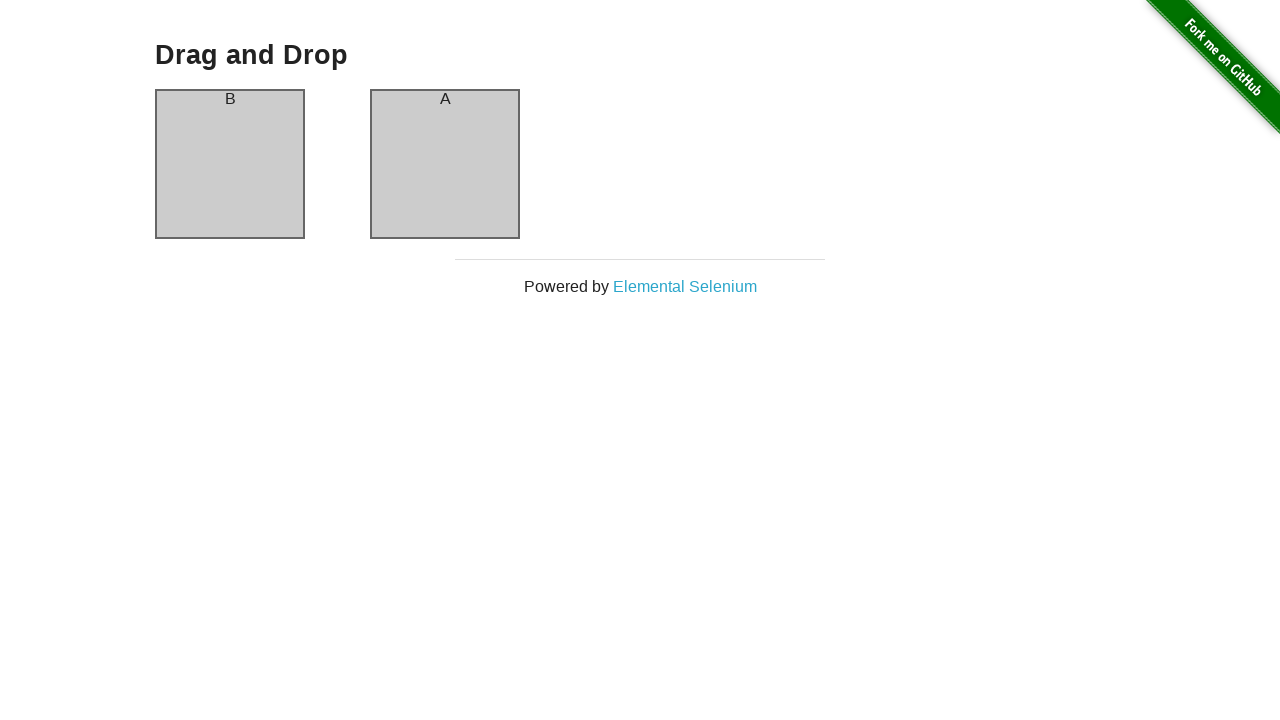